Tests the search functionality on Python.org by entering "pycon" as a search query and submitting the form using the Enter key.

Starting URL: http://www.python.org

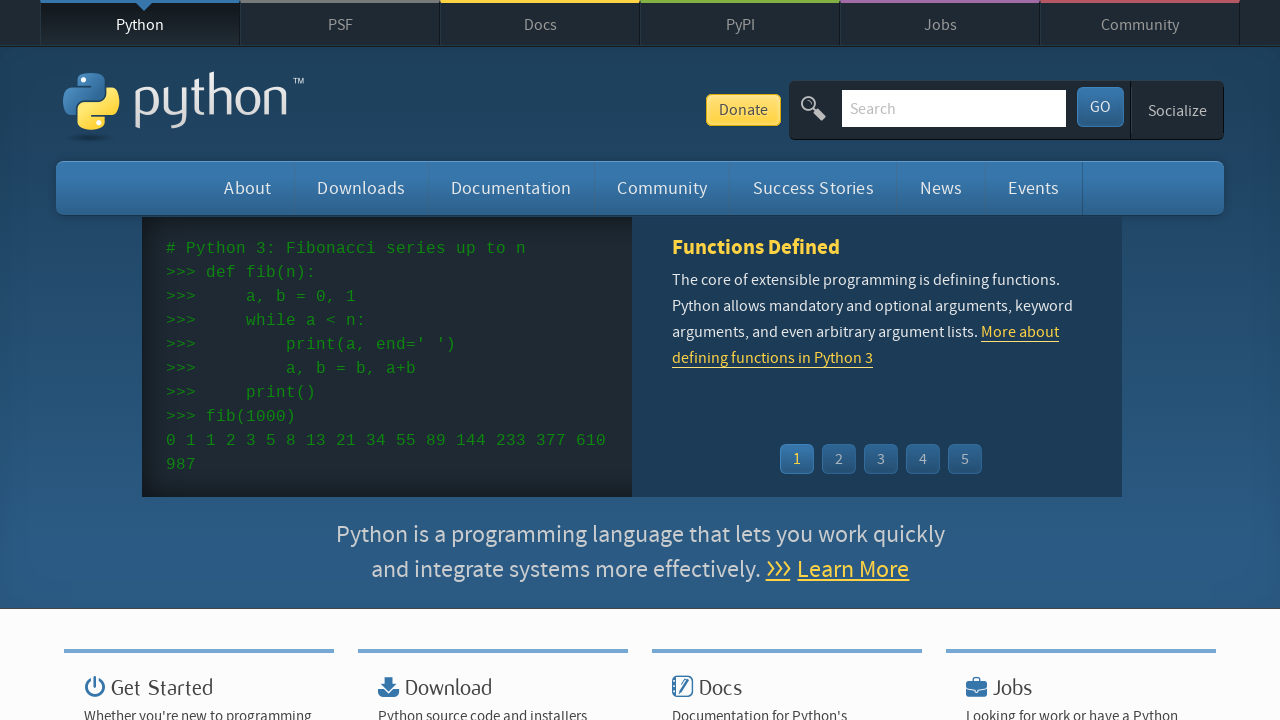

Verified page title contains 'Python'
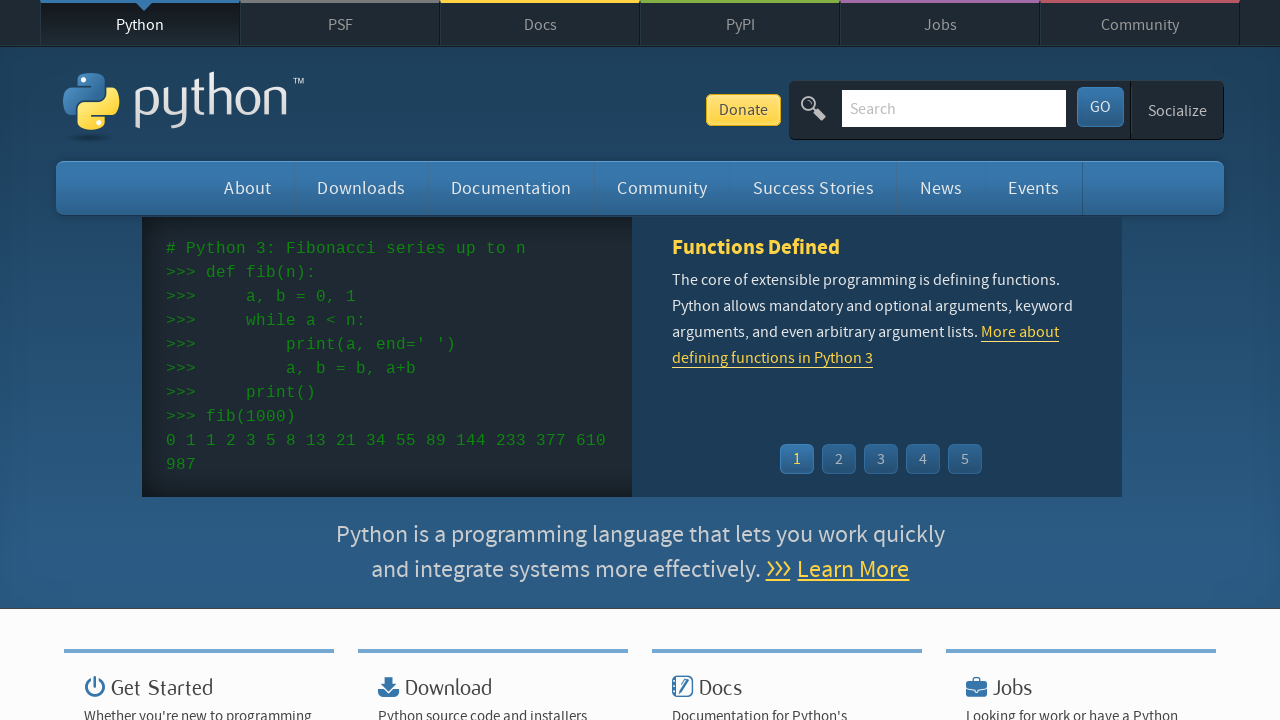

Filled search box with 'pycon' on input[name='q']
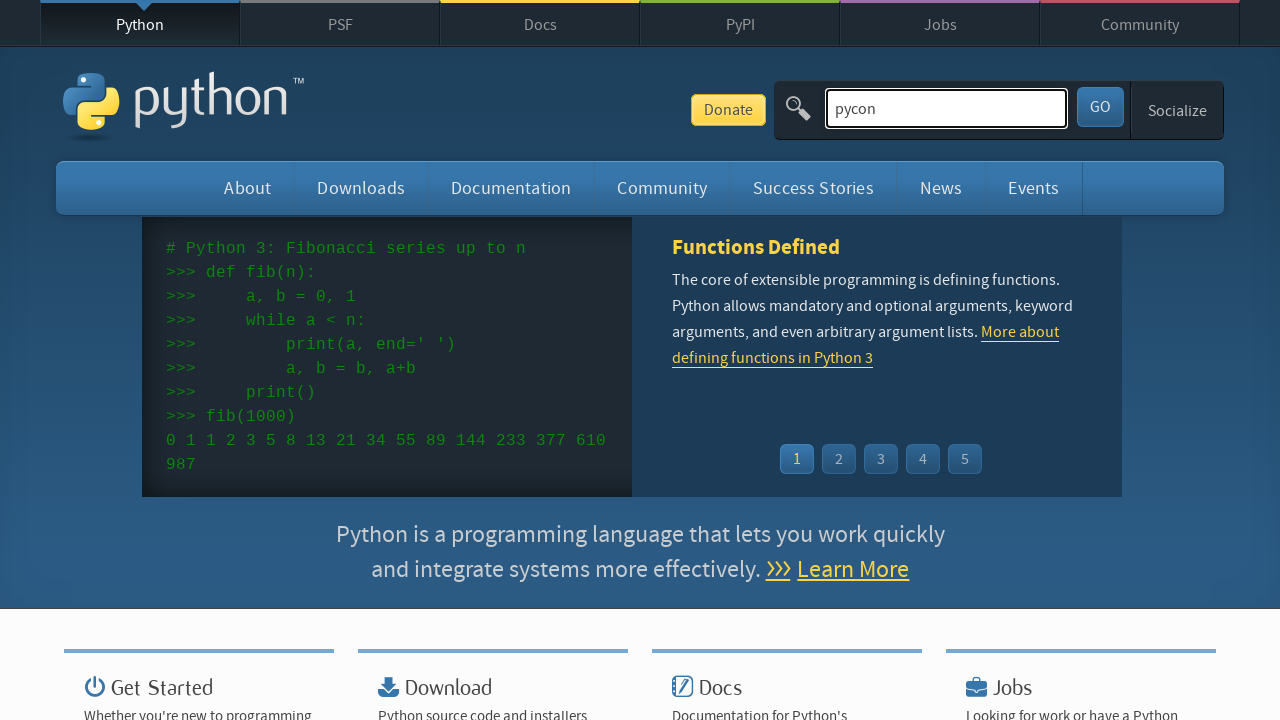

Pressed Enter to submit search query on input[name='q']
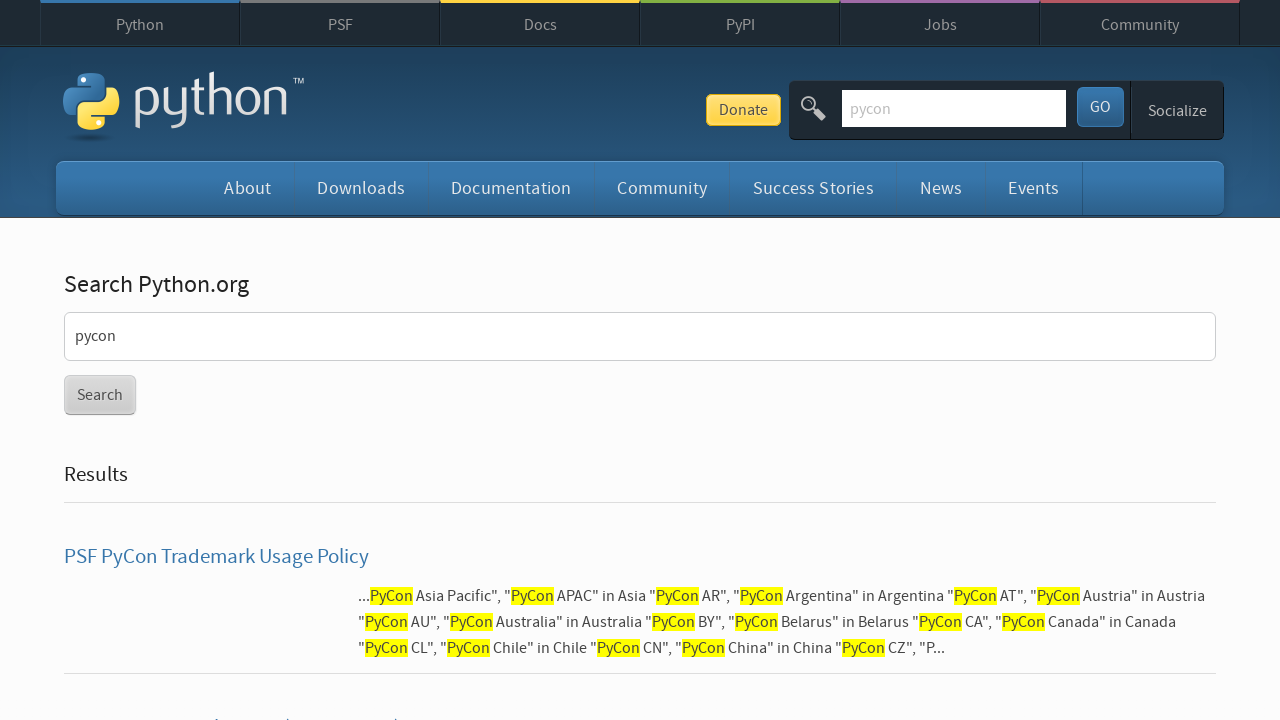

Search results page loaded
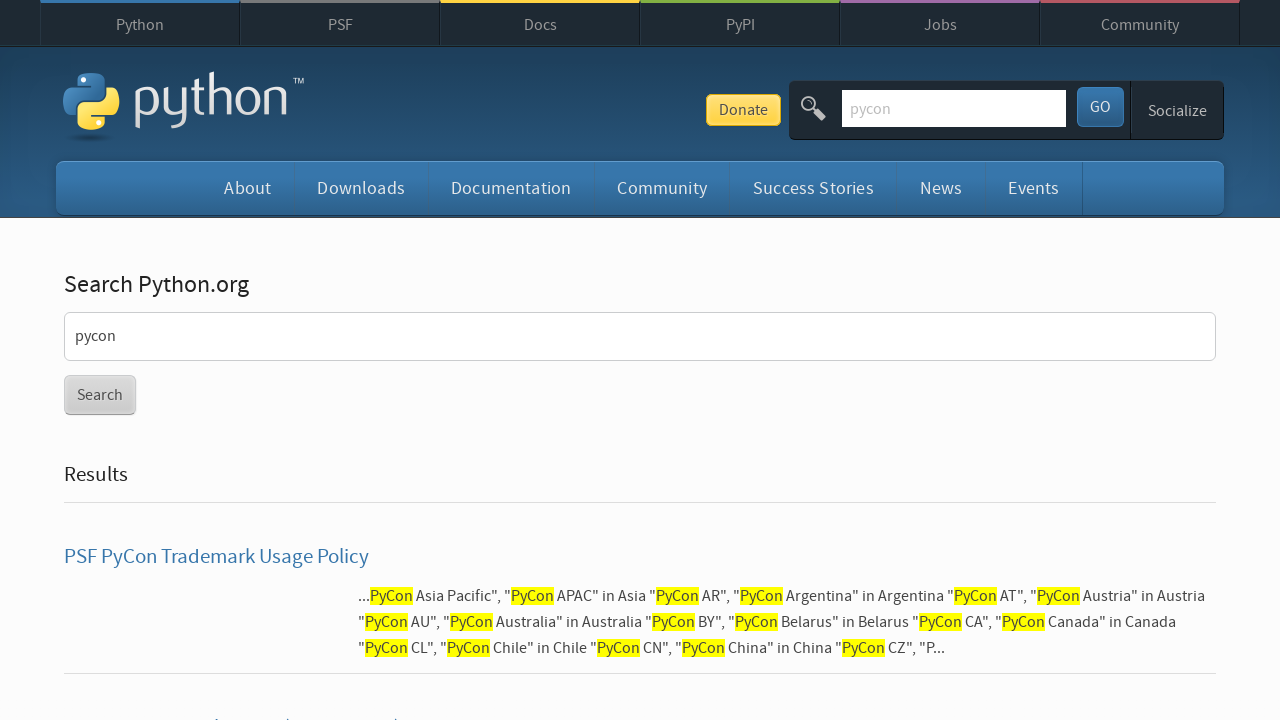

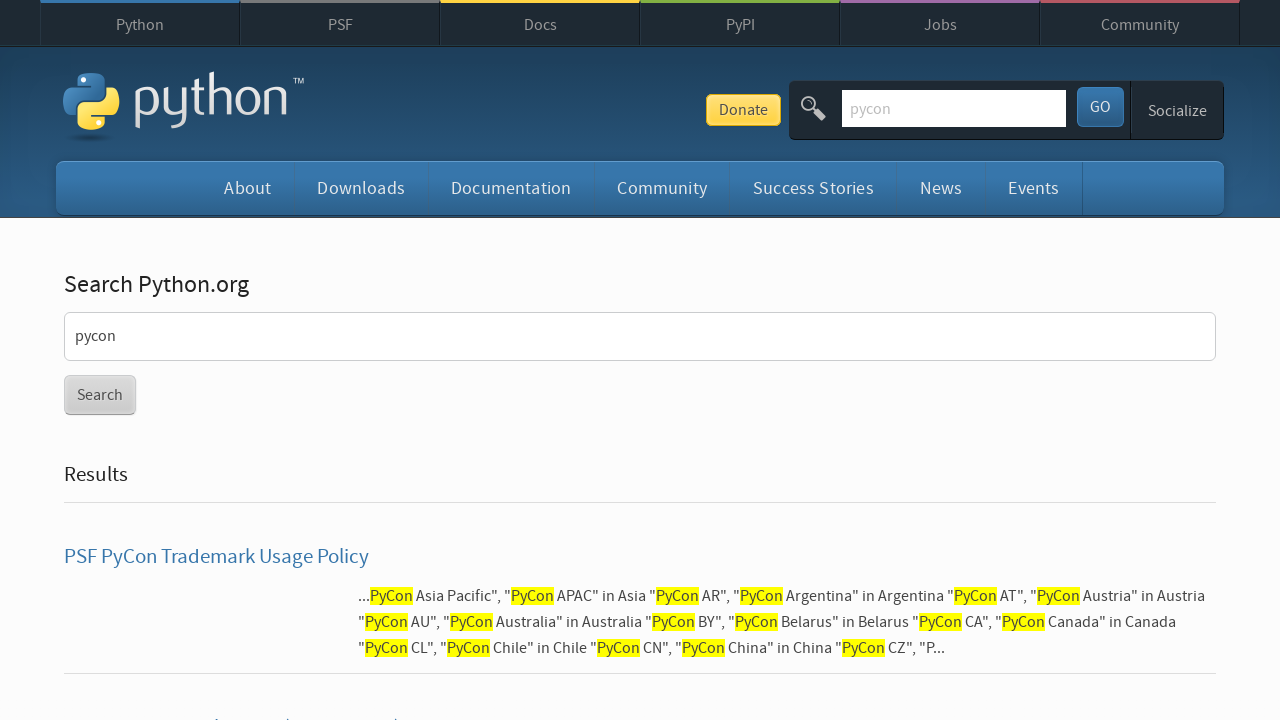